Tests an E-Prime text checker application by entering a sample text, clicking the check button, and verifying the word count, discouraged word count, and possible violation count results.

Starting URL: https://www.exploratorytestingacademy.com/app/

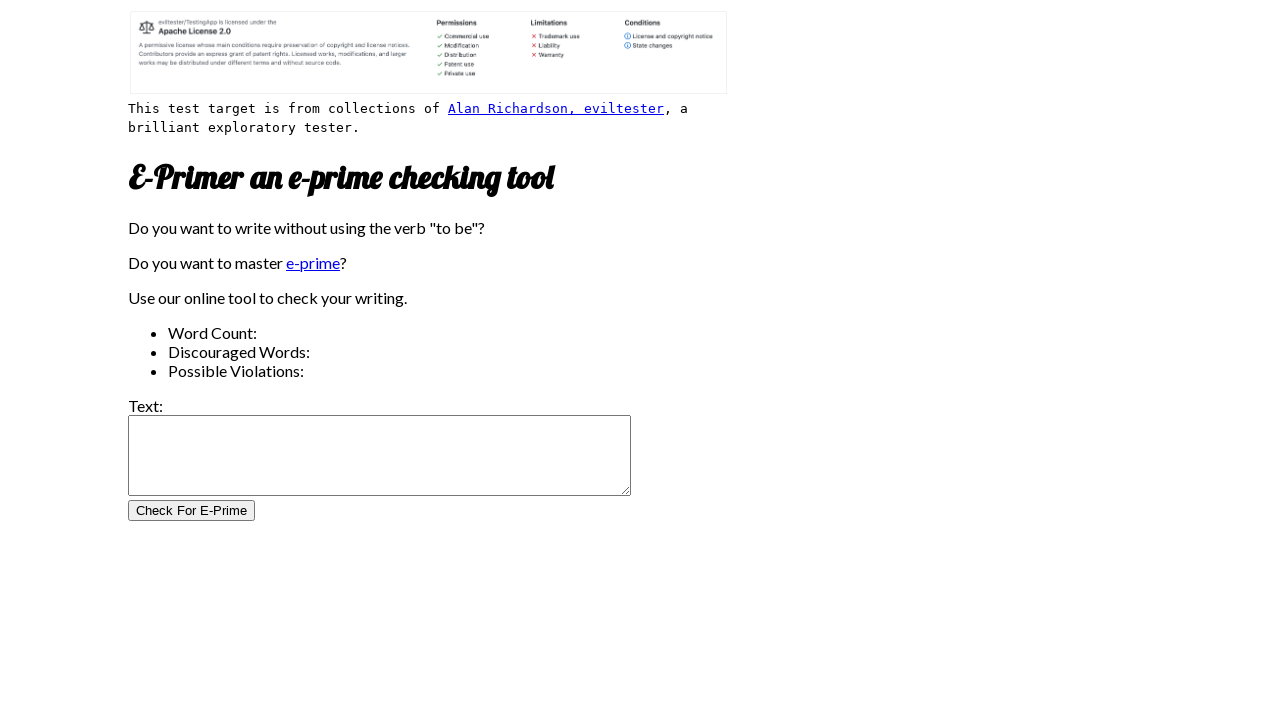

Filled input text field with sample sentence 'To be or not to be - Hamlet's dilemma' on #inputtext
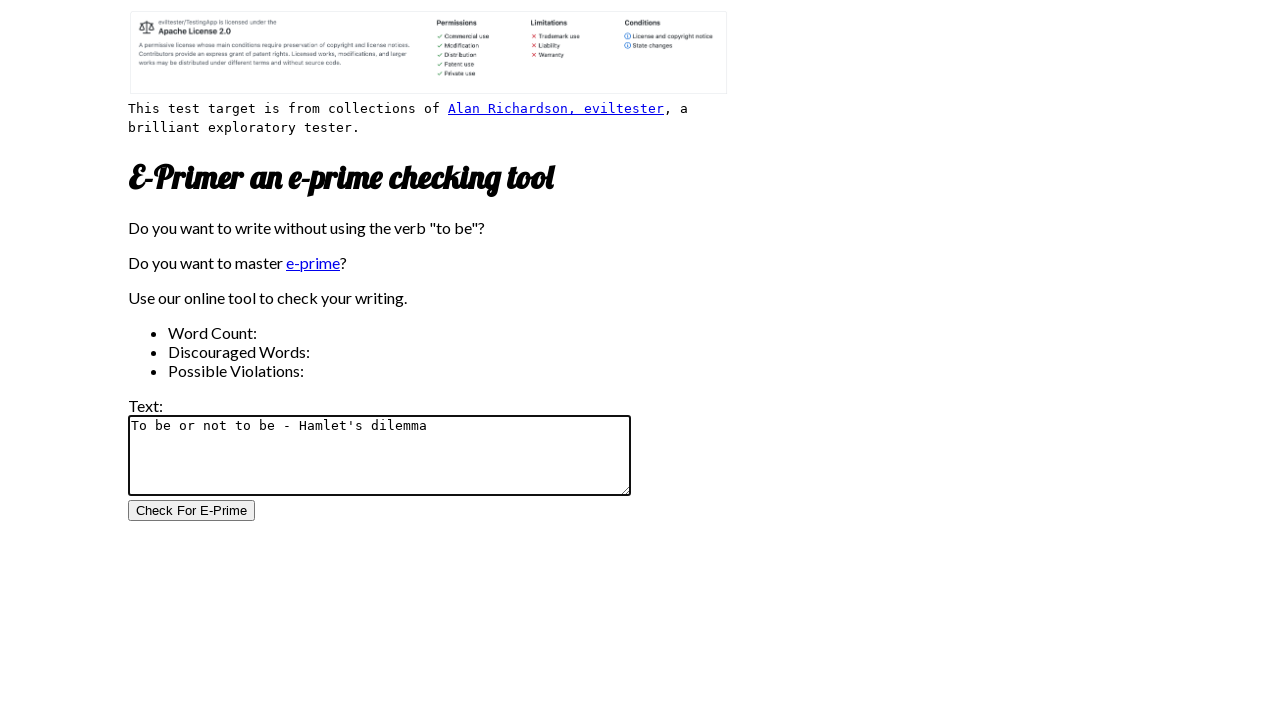

Clicked check button to analyze text at (192, 511) on #CheckForEPrimeButton
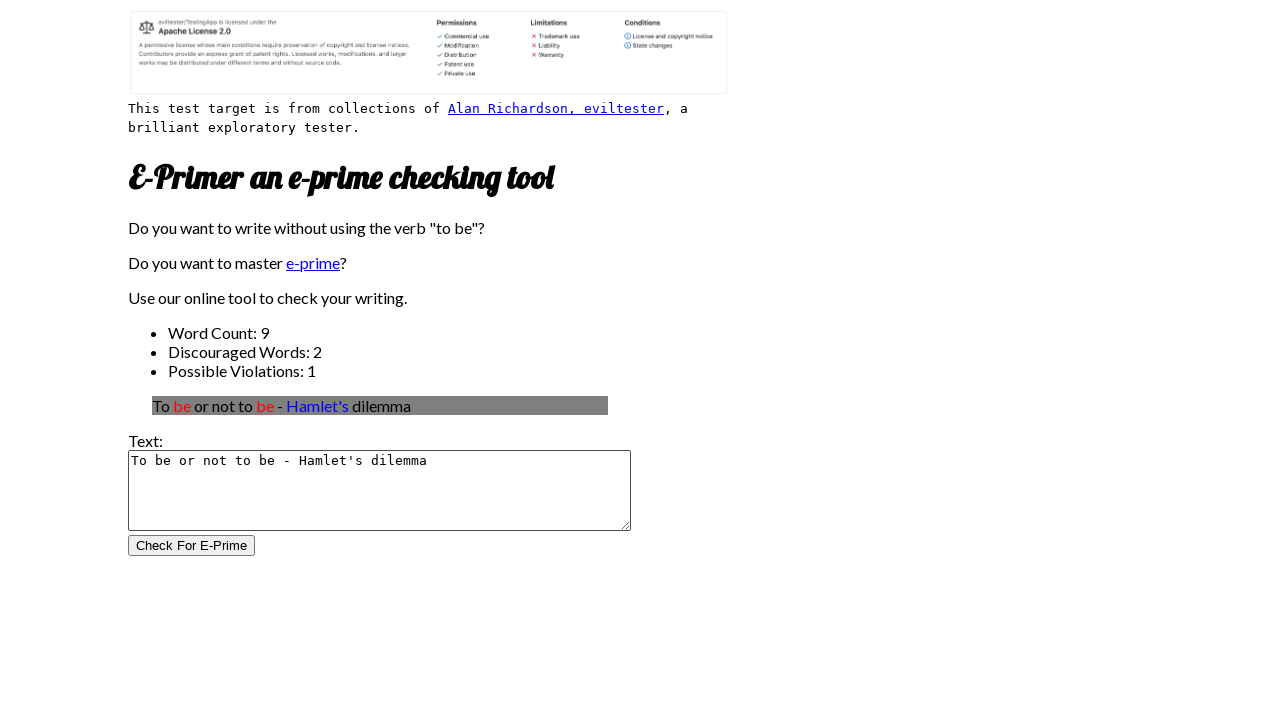

Word count result element loaded
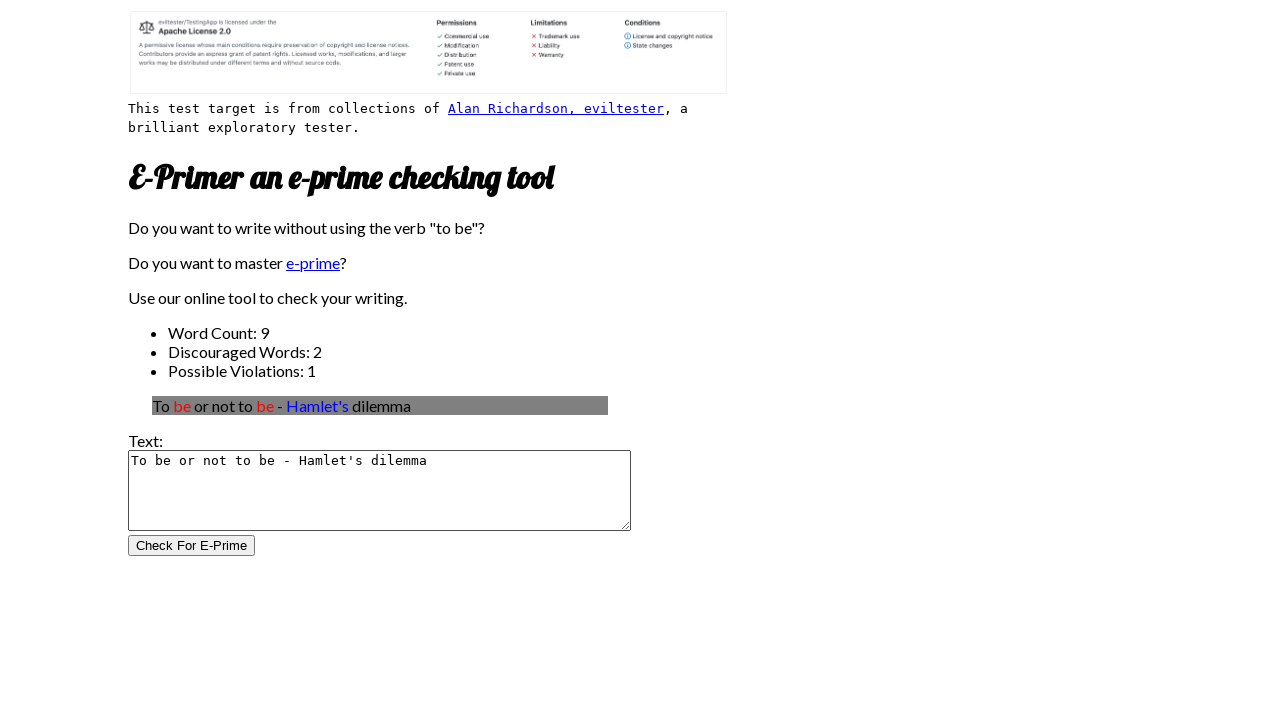

Discouraged word count result element loaded
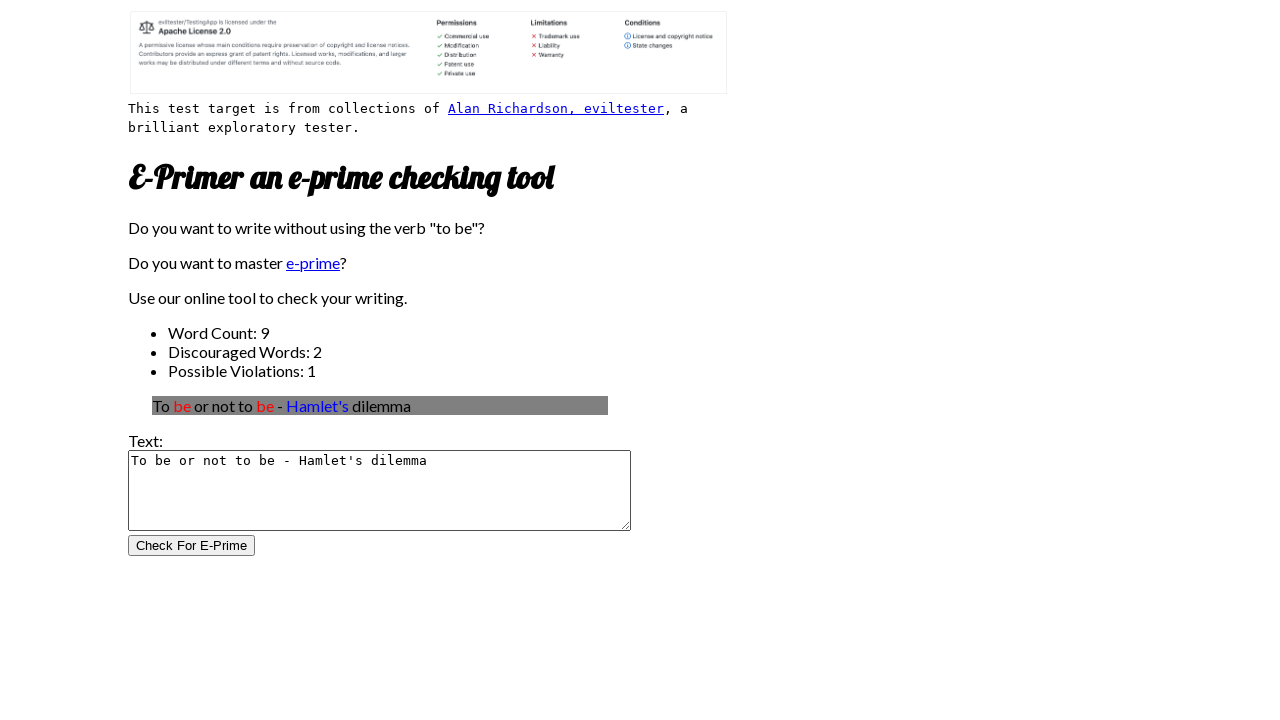

Possible violation count result element loaded
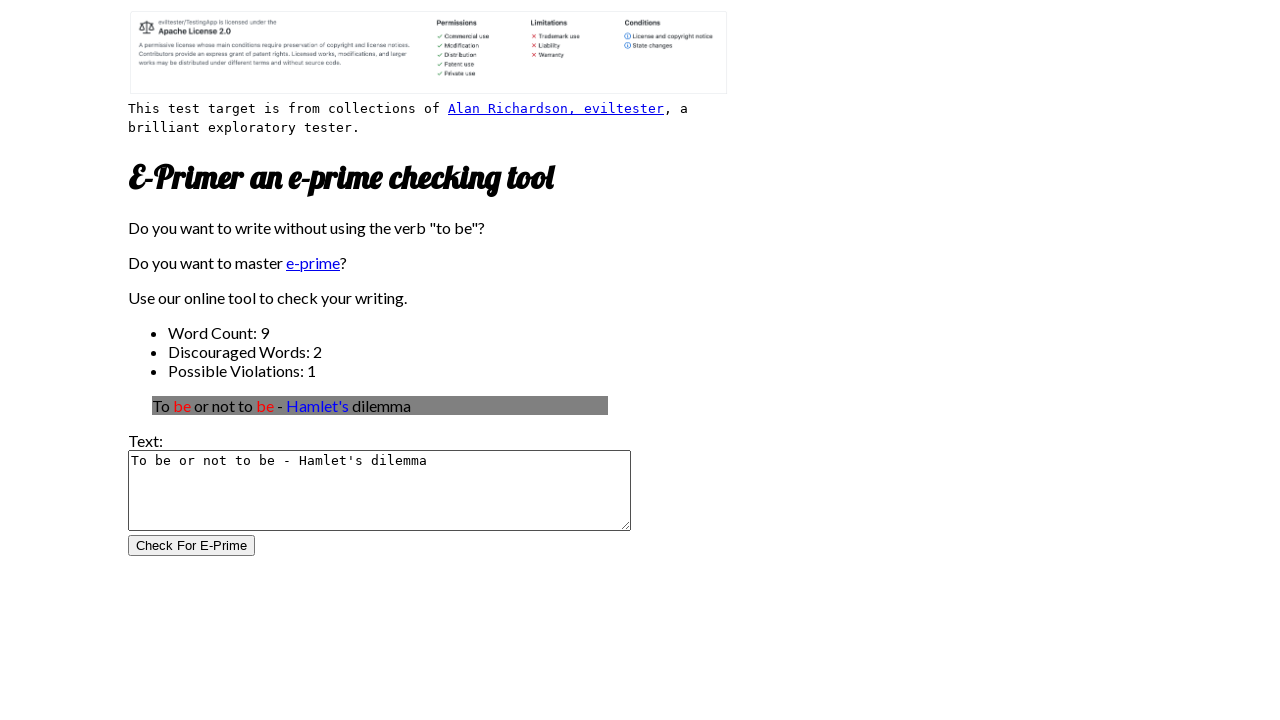

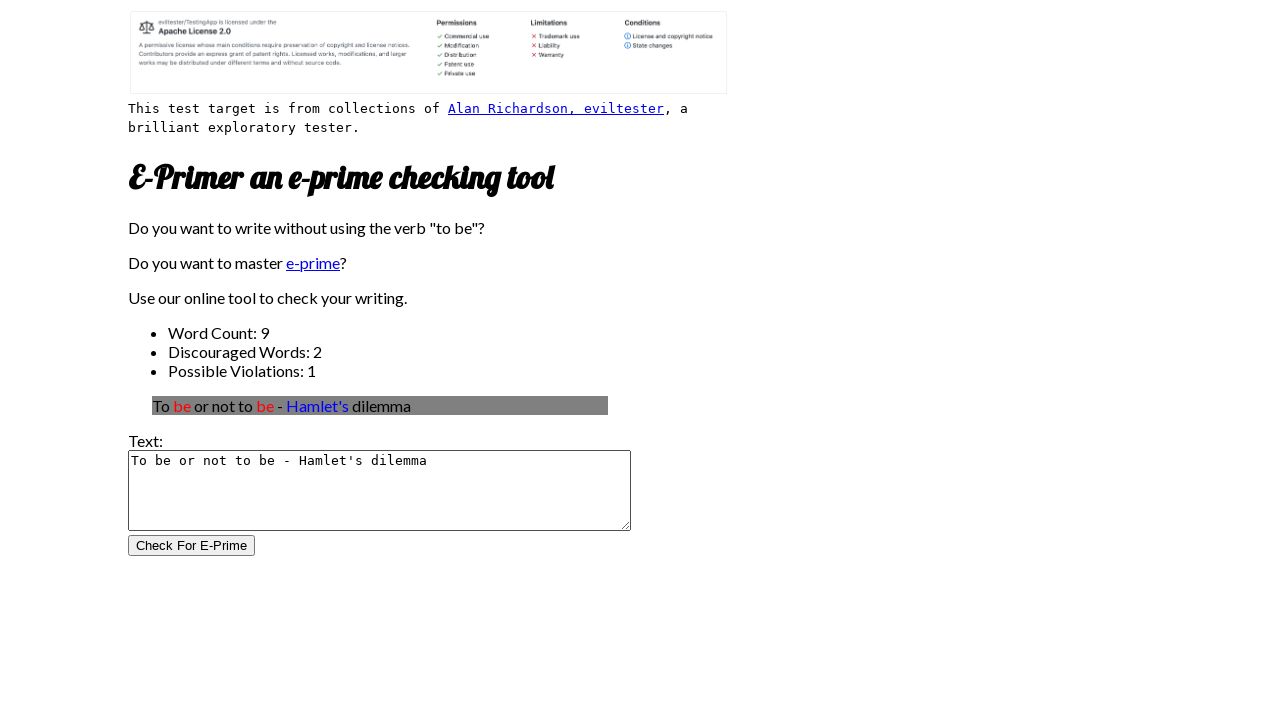